Tests JavaScript alert handling by clicking a button that triggers an alert, accepting the alert, and verifying the result message displayed on the page.

Starting URL: http://the-internet.herokuapp.com/javascript_alerts

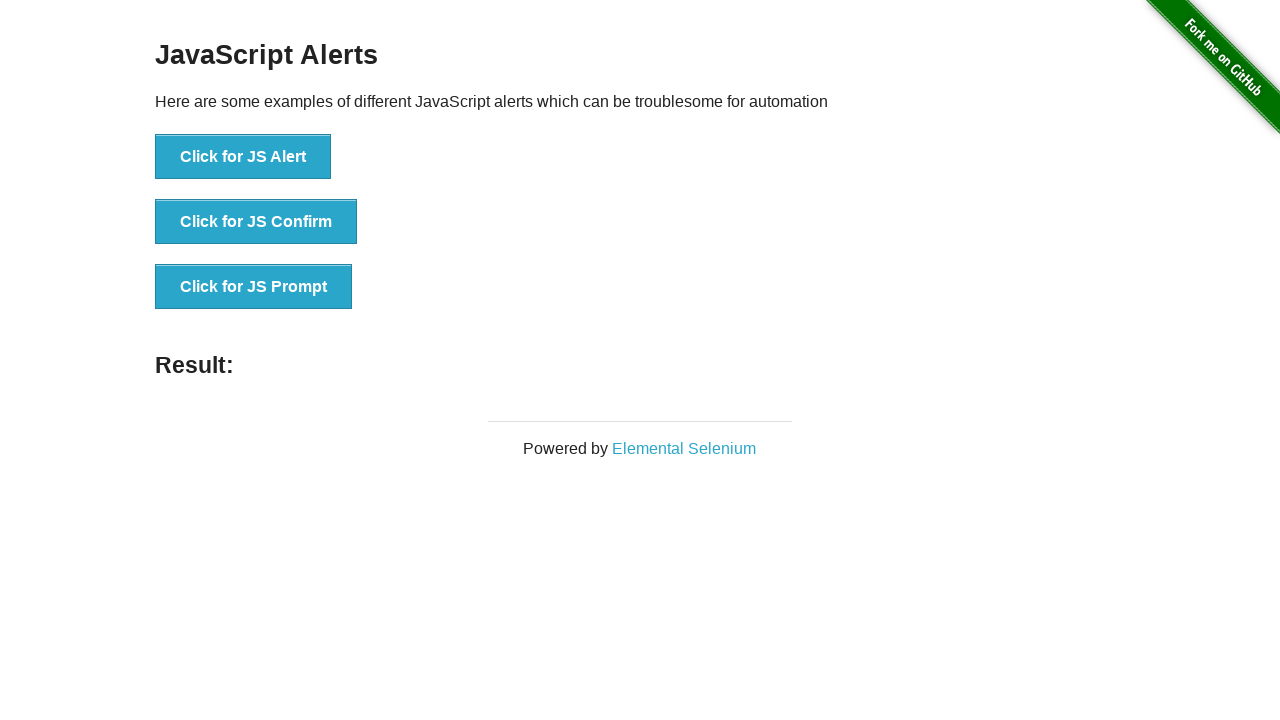

Clicked the first button to trigger JavaScript alert at (243, 157) on ul > li:nth-child(1) > button
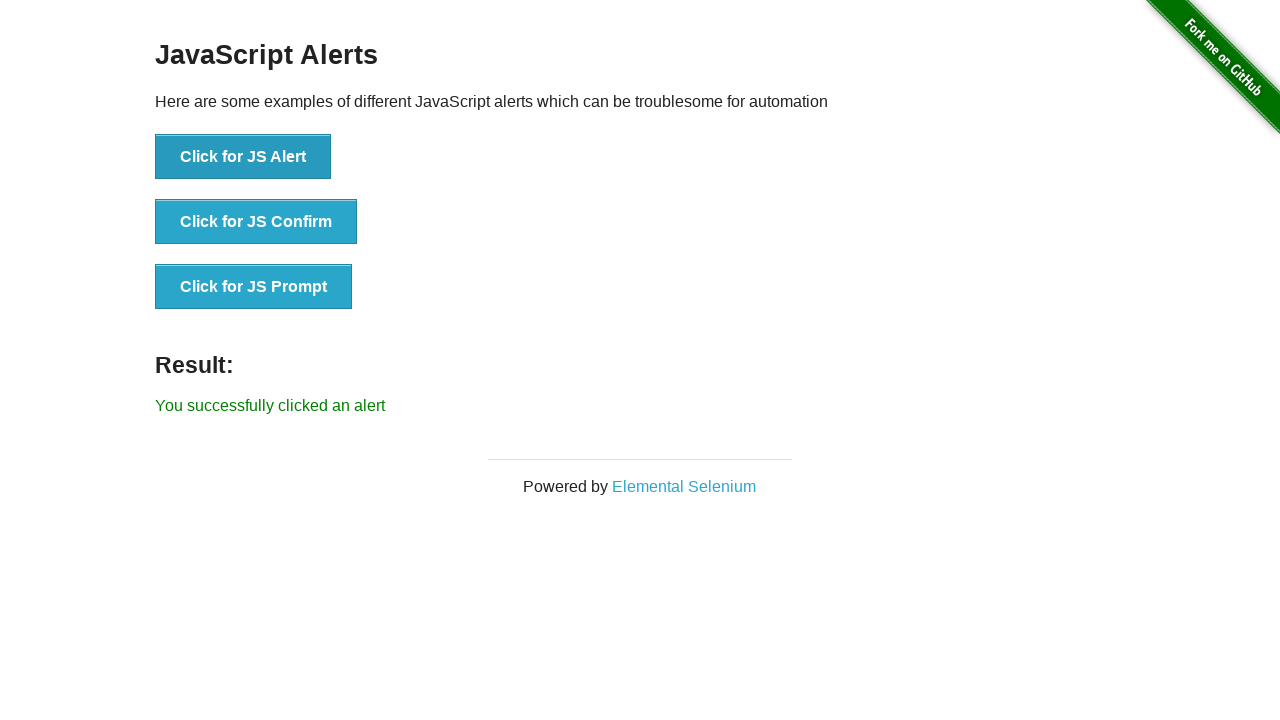

Set up dialog handler to accept alerts
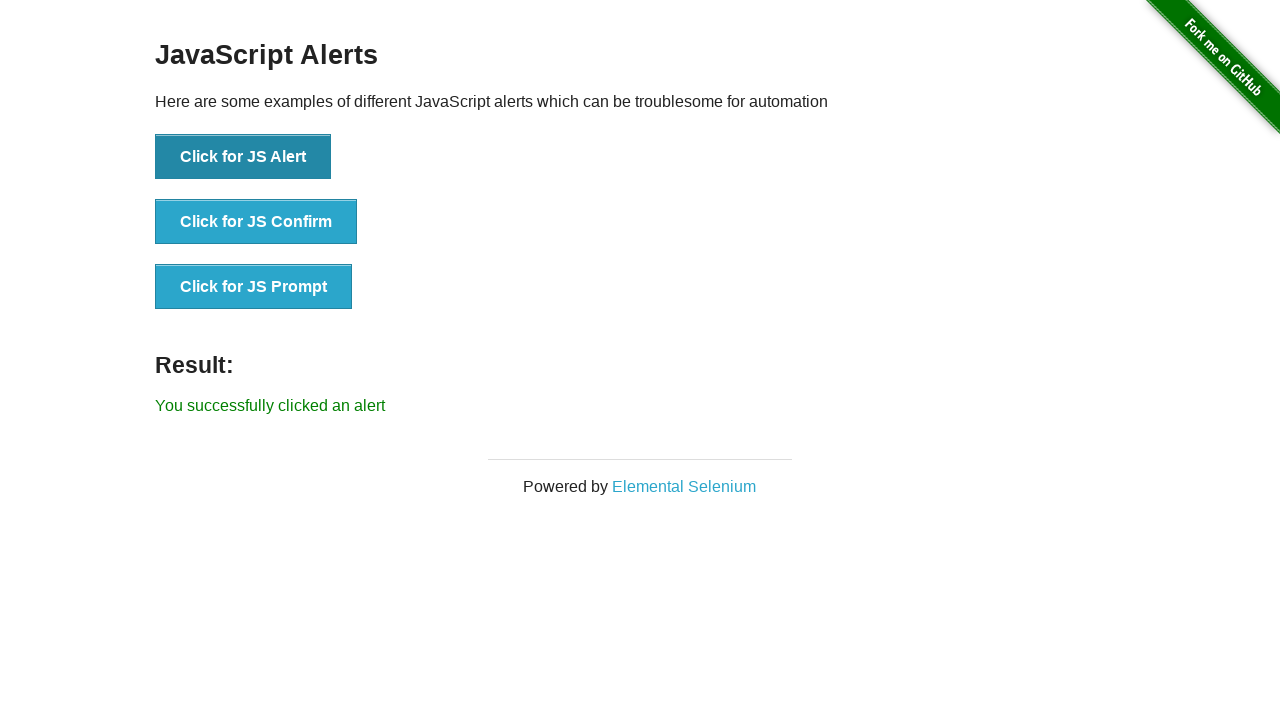

Waited for result message to appear
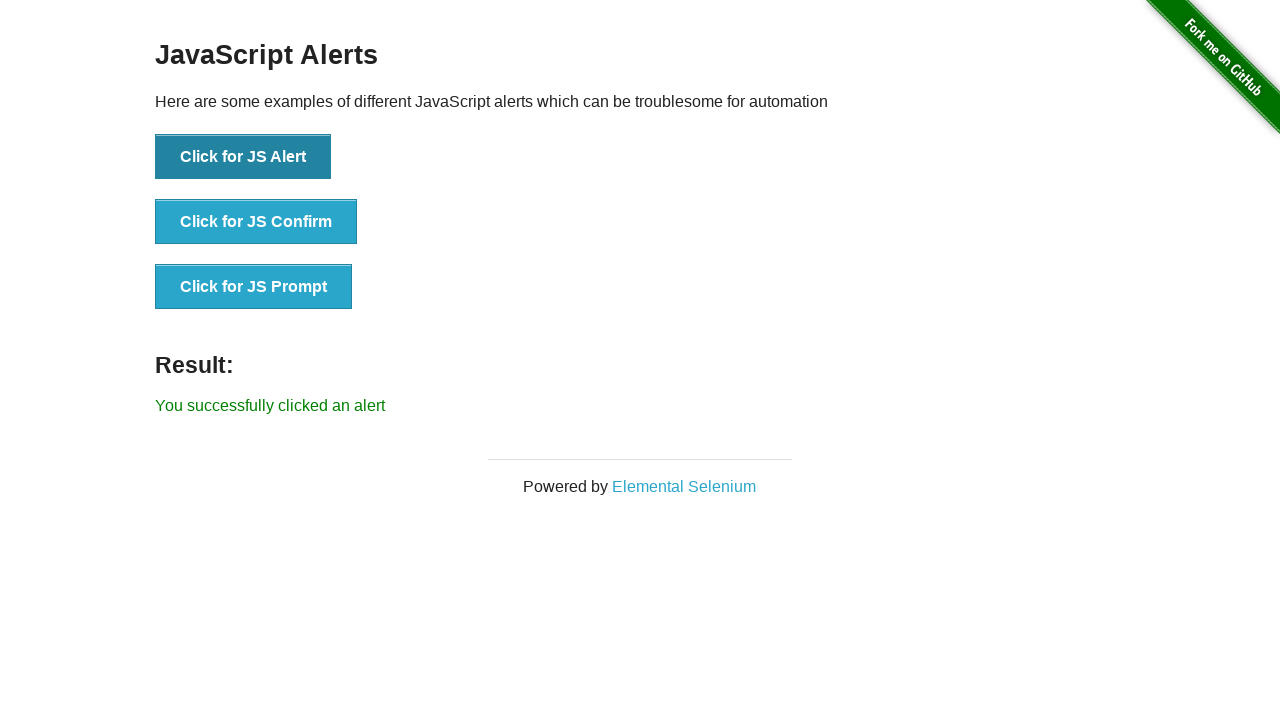

Retrieved result message text content
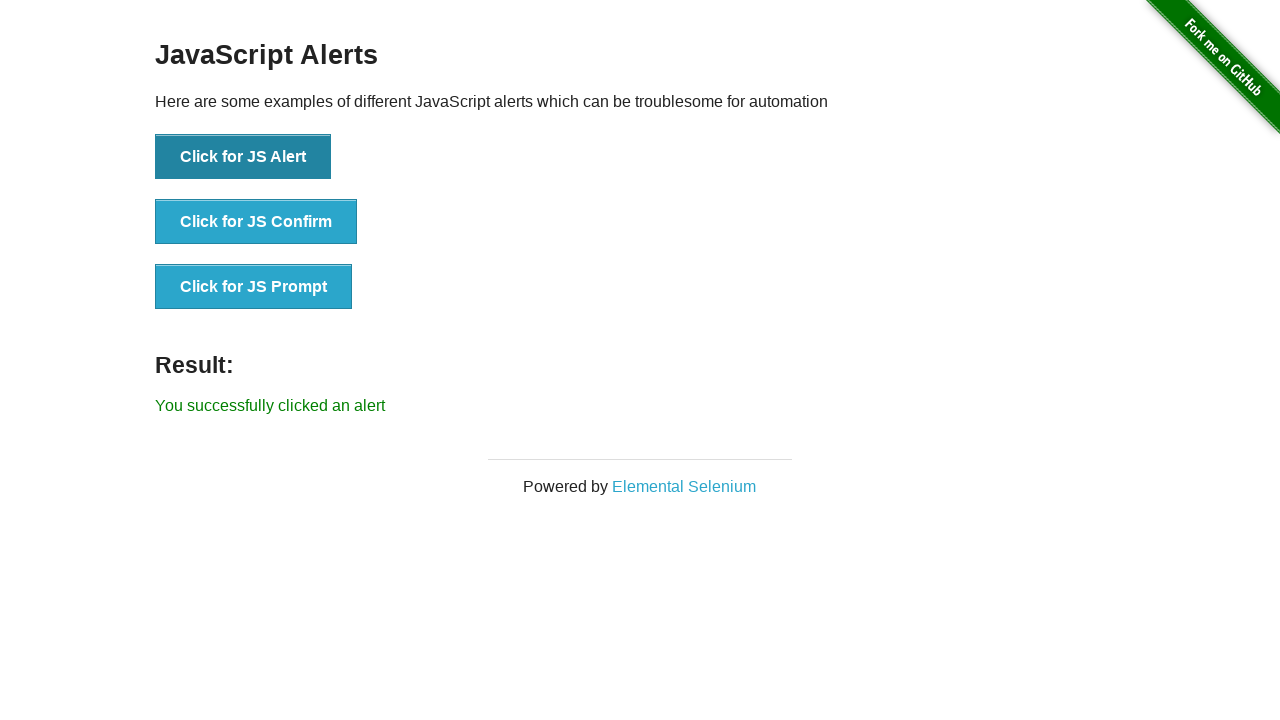

Verified result message equals 'You successfully clicked an alert'
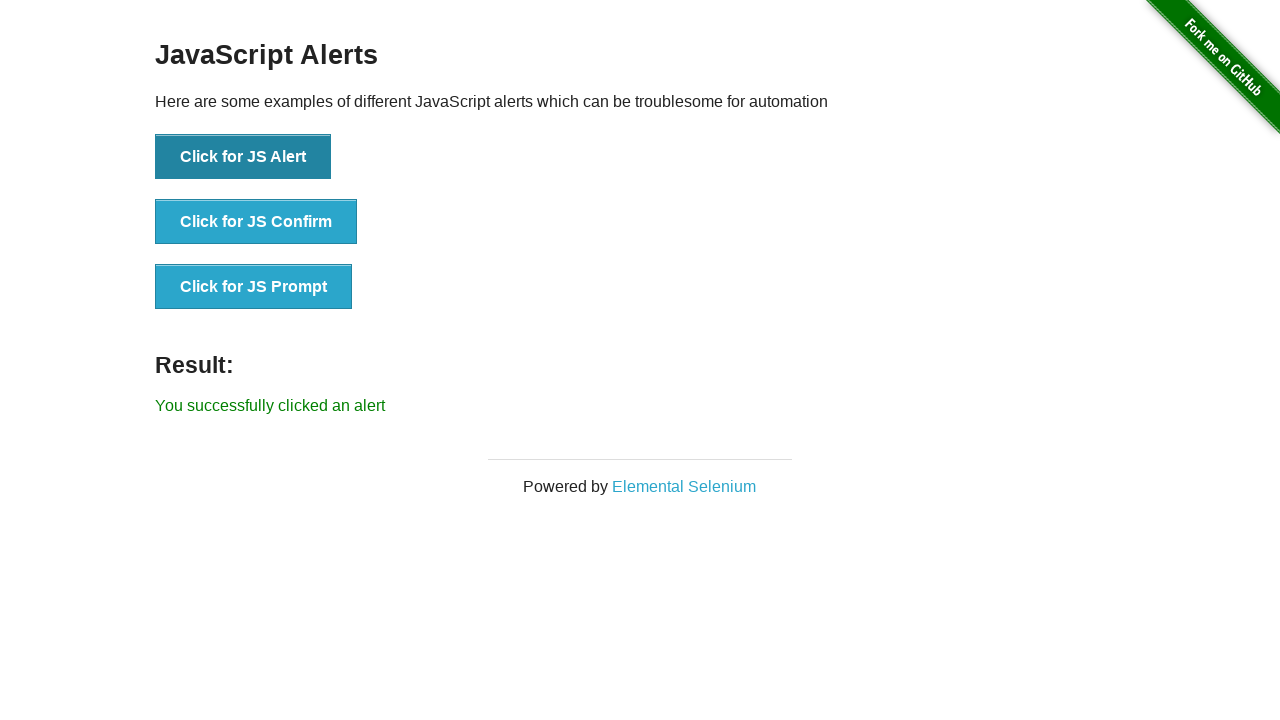

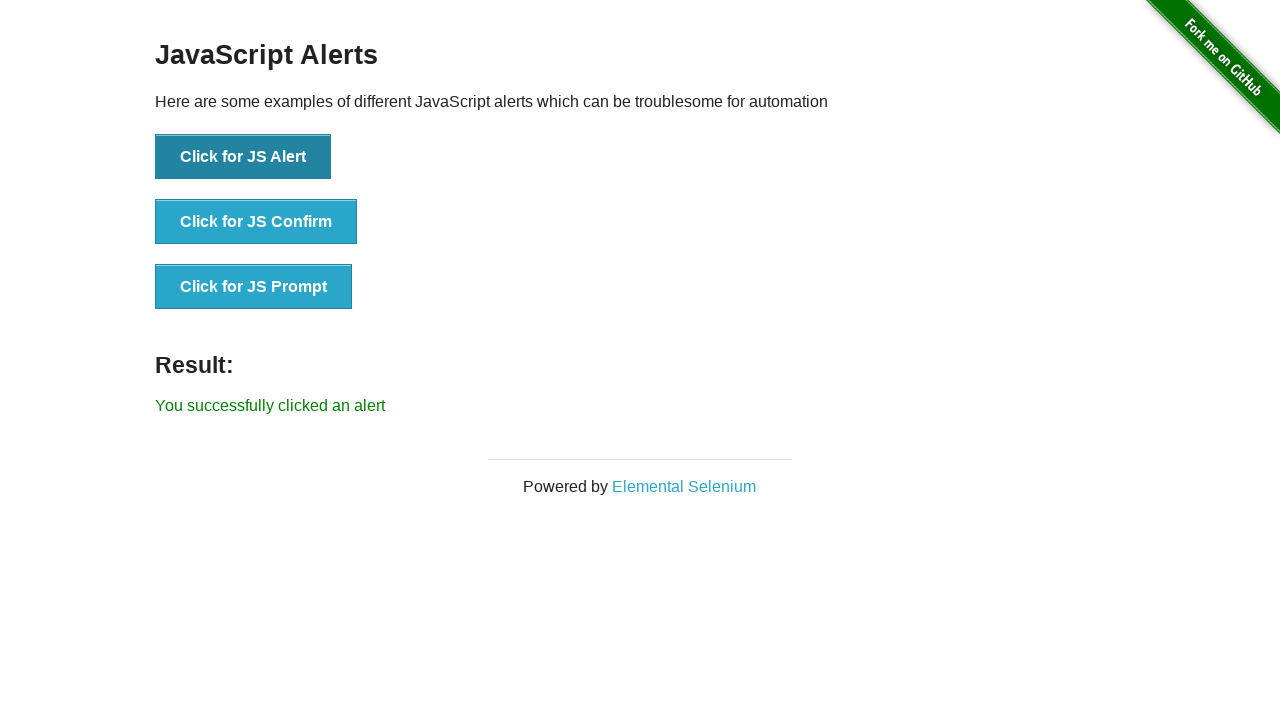